Opens the UFRJ (Federal University of Rio de Janeiro) website and waits for the page to load

Starting URL: http://www.ufrj.br

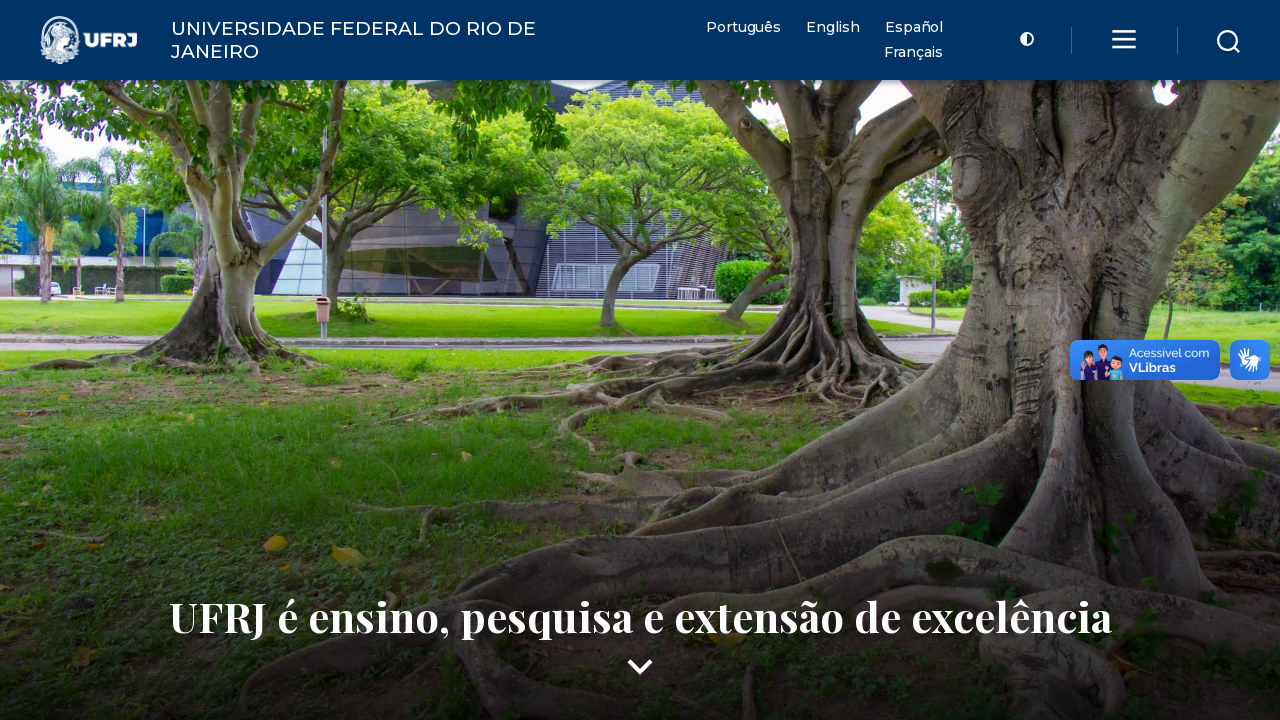

Navigated to UFRJ website at http://www.ufrj.br
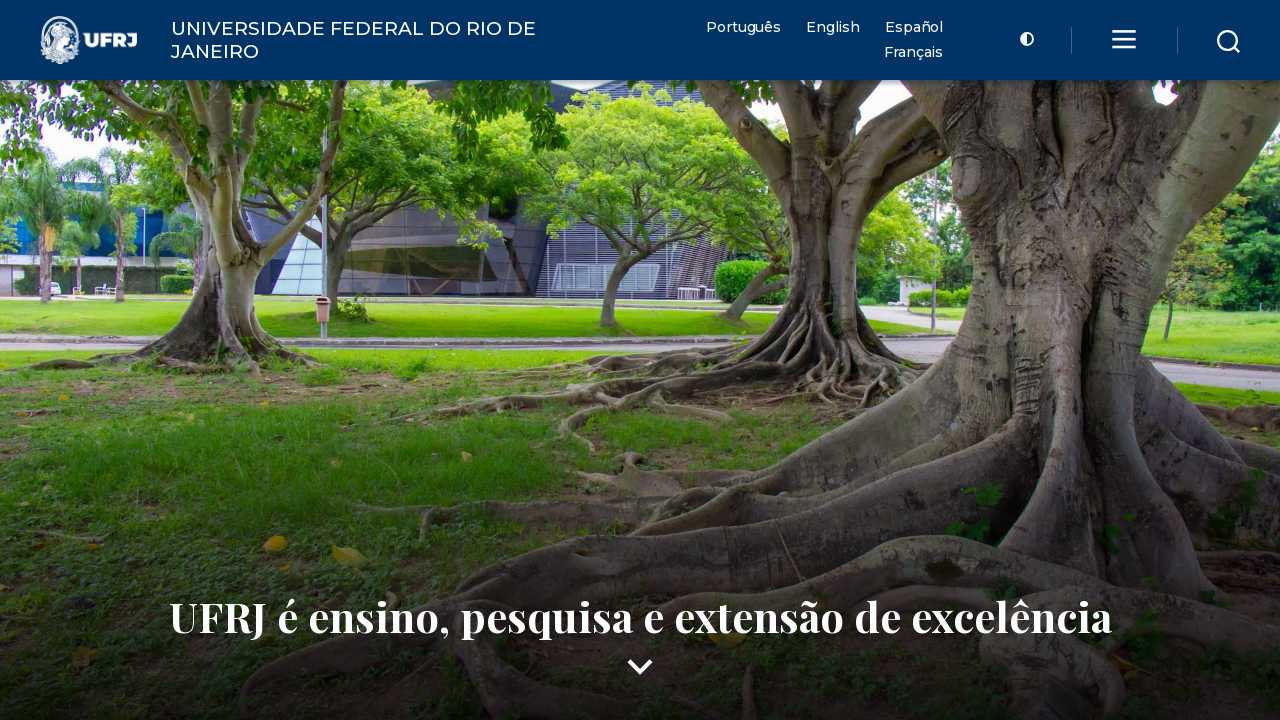

Page fully loaded and network idle state reached
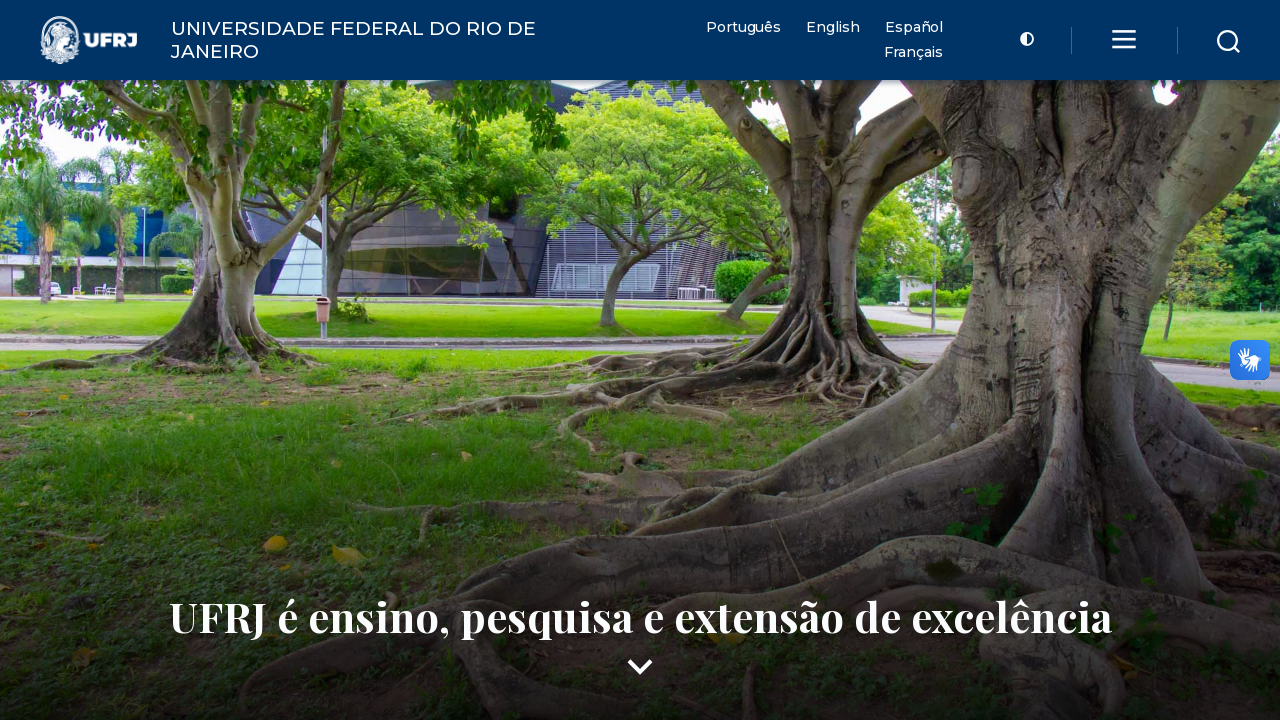

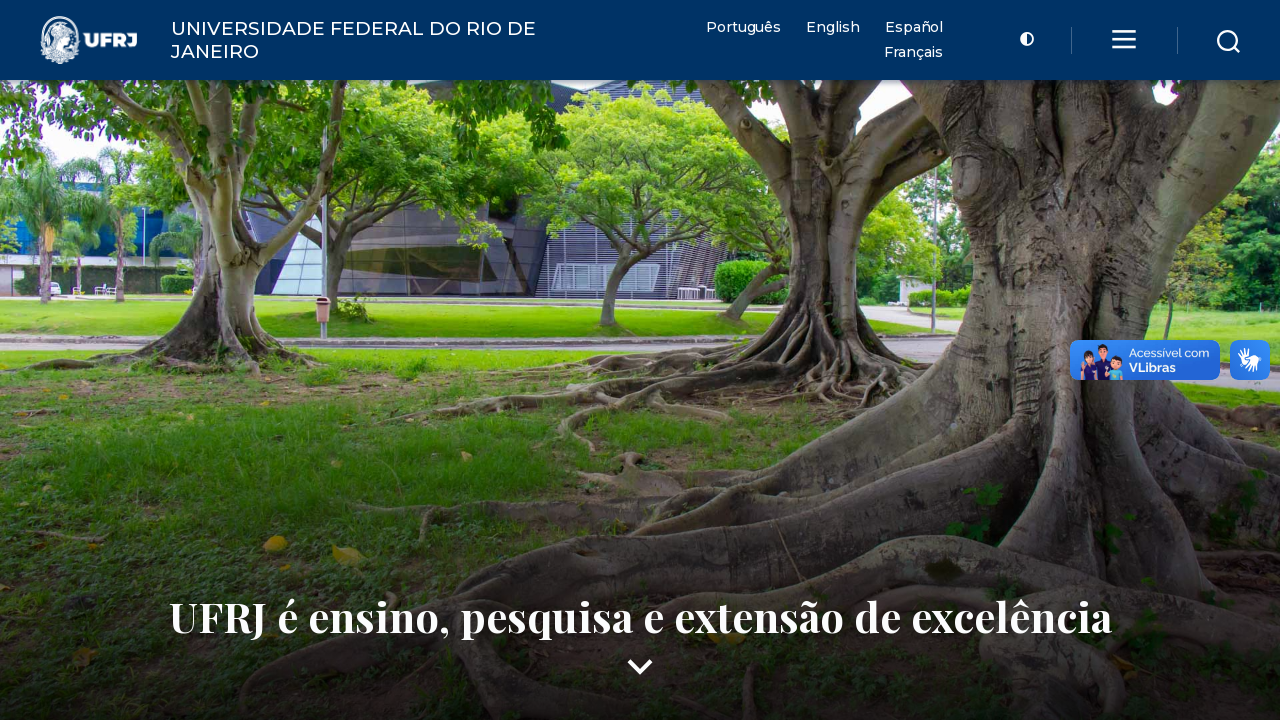